Tests clicking a button with a dynamic ID on the UI Testing Playground site, which is designed to test handling elements with IDs that change on each page load.

Starting URL: http://uitestingplayground.com/dynamicid

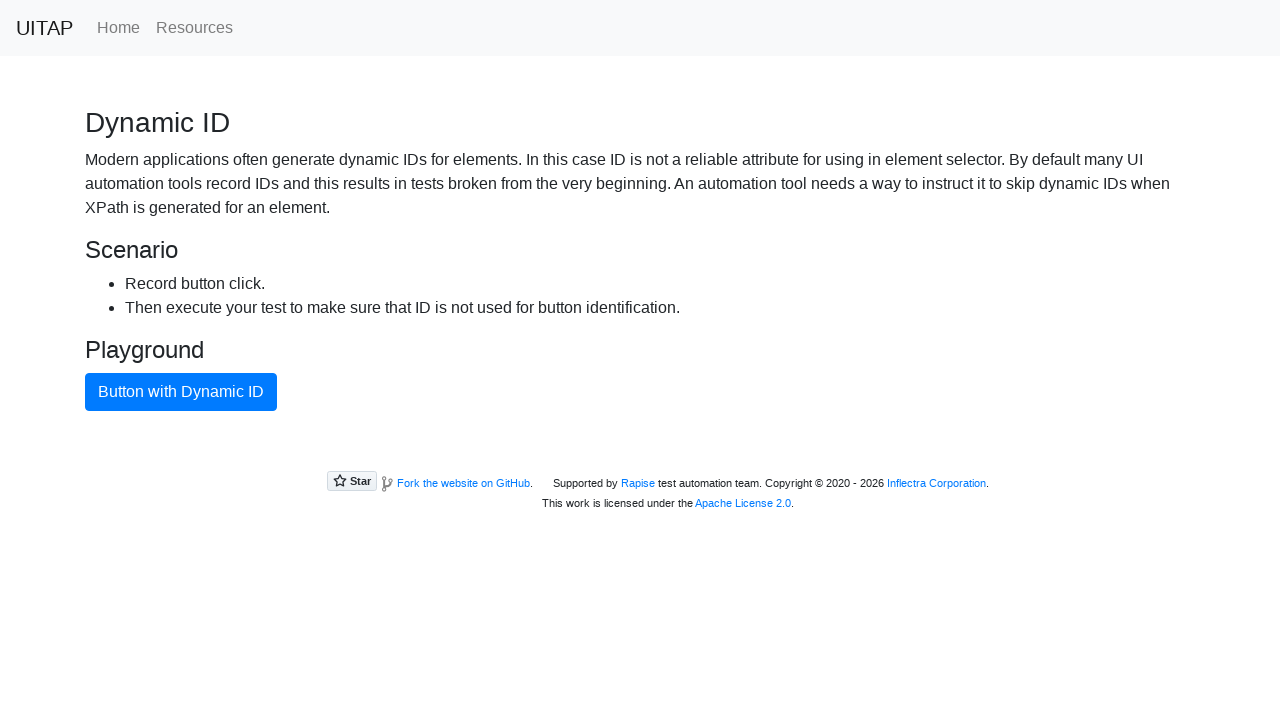

Navigated to UI Testing Playground dynamic ID test page
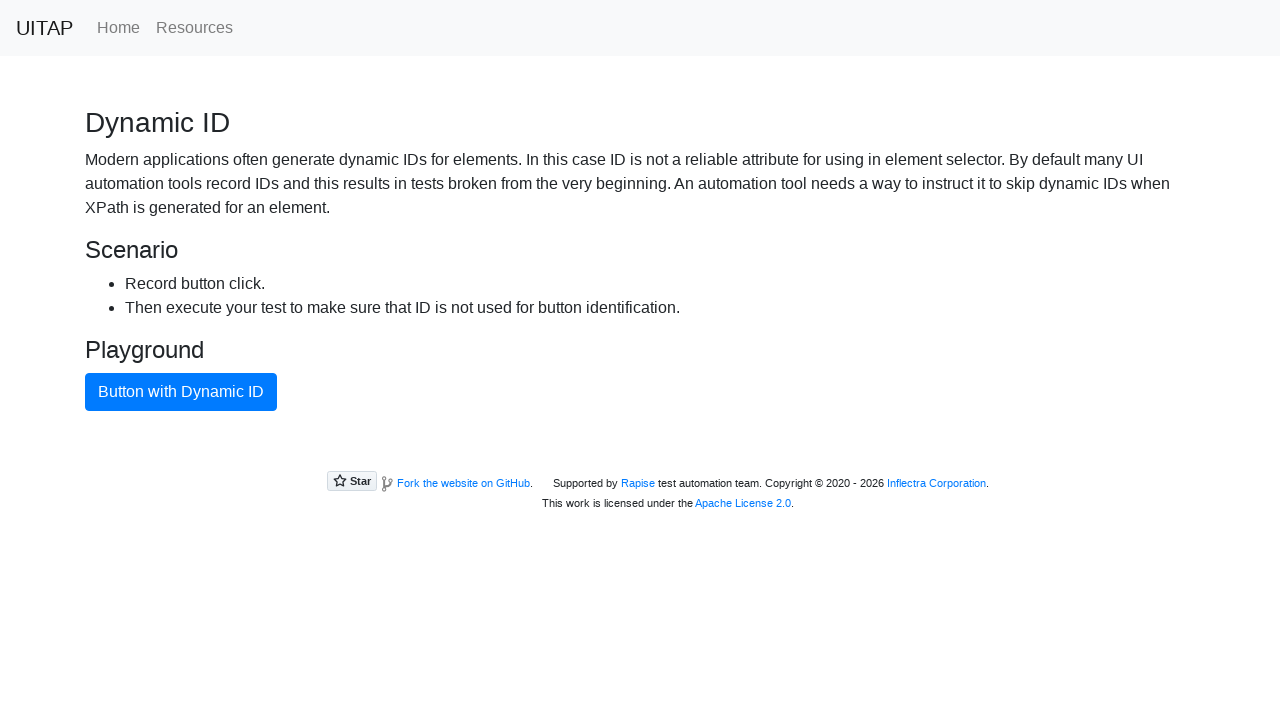

Clicked the blue primary button with dynamic ID at (181, 392) on [class*='btn-primary']
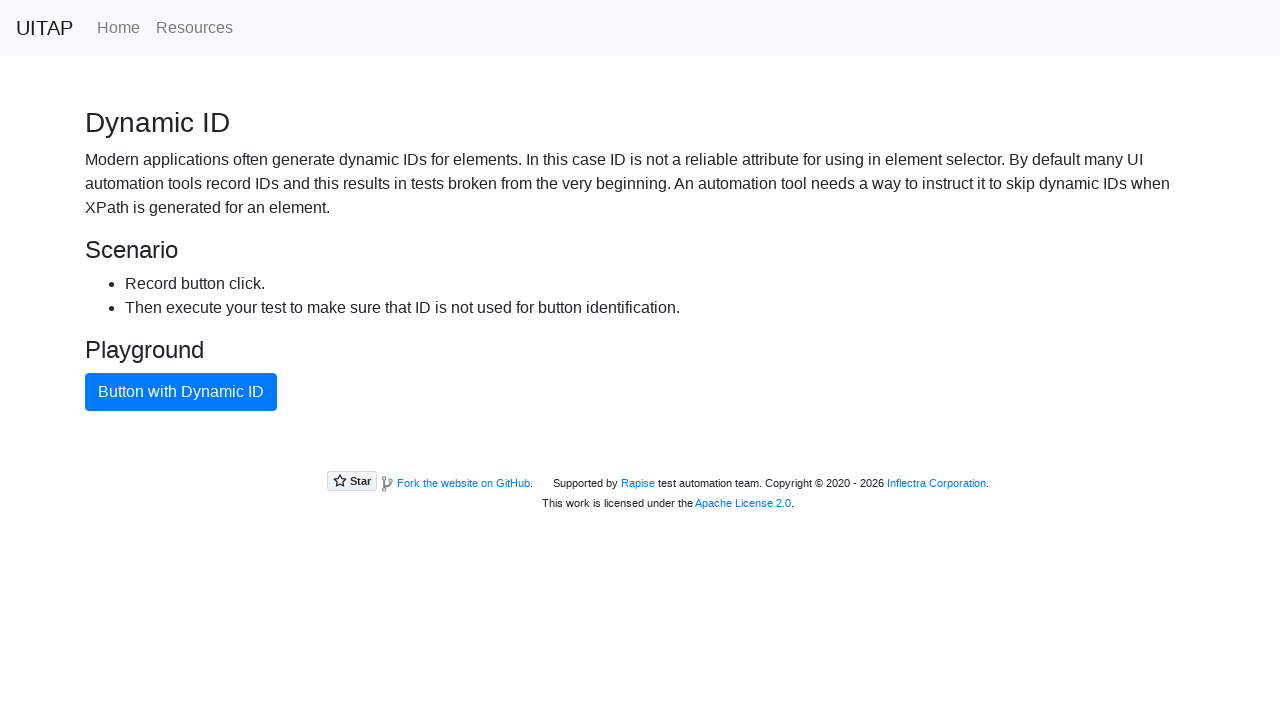

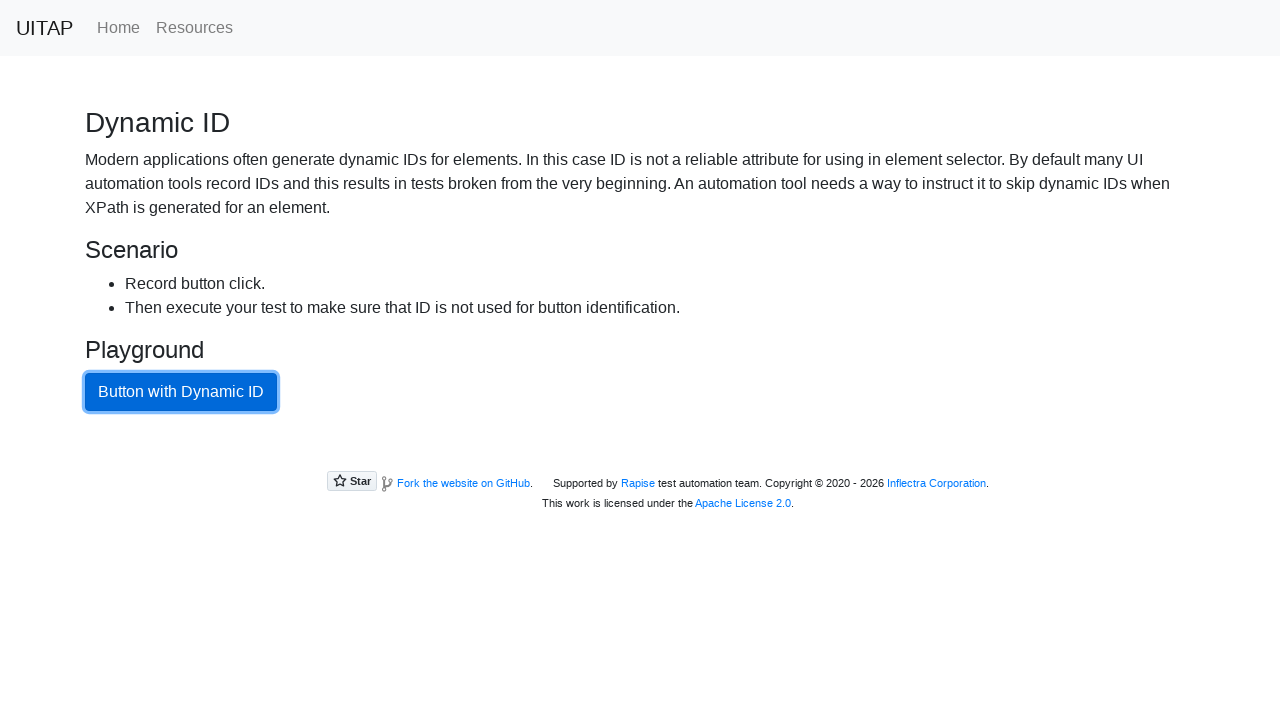